Tests entering text into Google Translate input field using JavaScript execution

Starting URL: https://translate.google.ru/?hl=ru

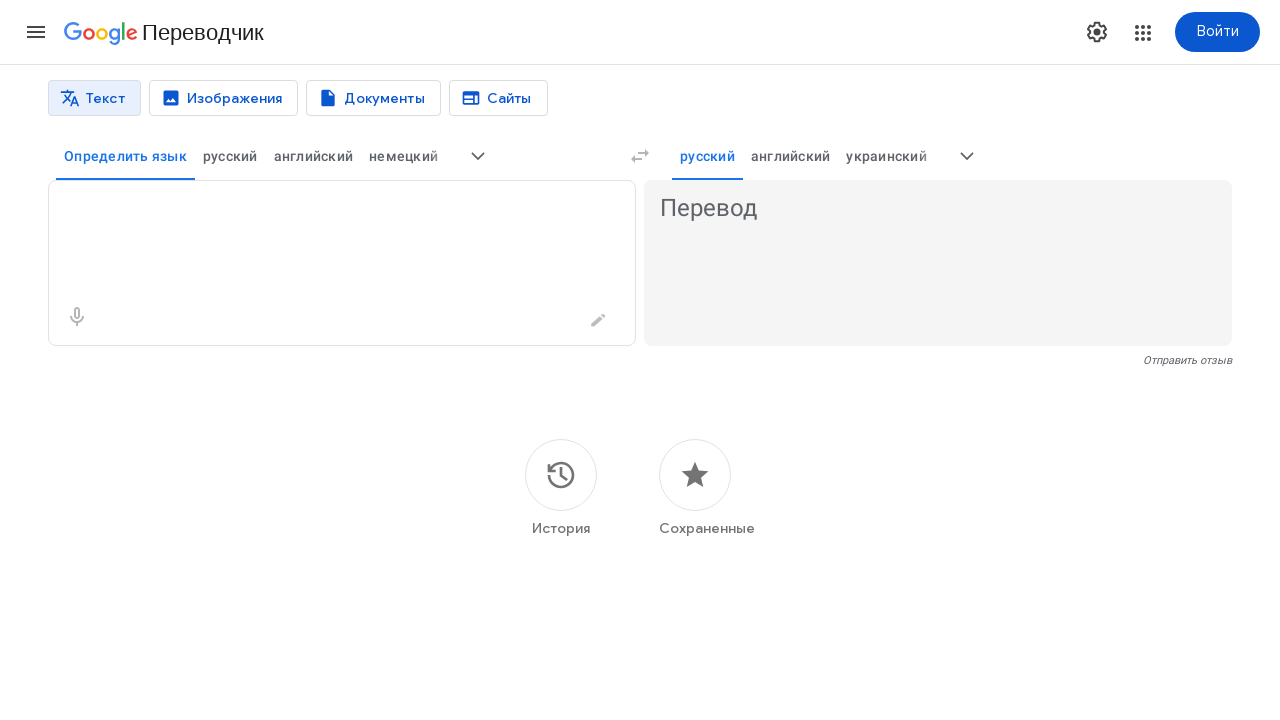

Located Google Translate input field (div.QFw9Te)
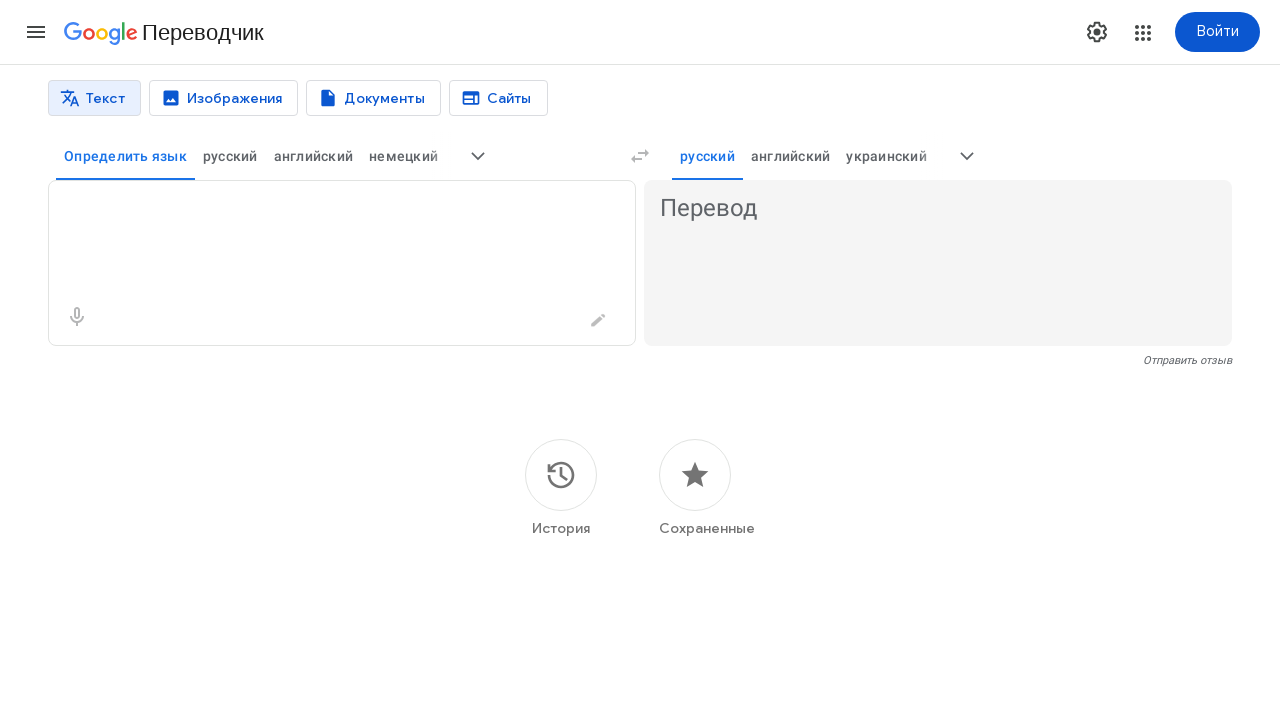

Executed JavaScript to enter long text 'Ya k vam pishu, chego zhe bole...' into translation field
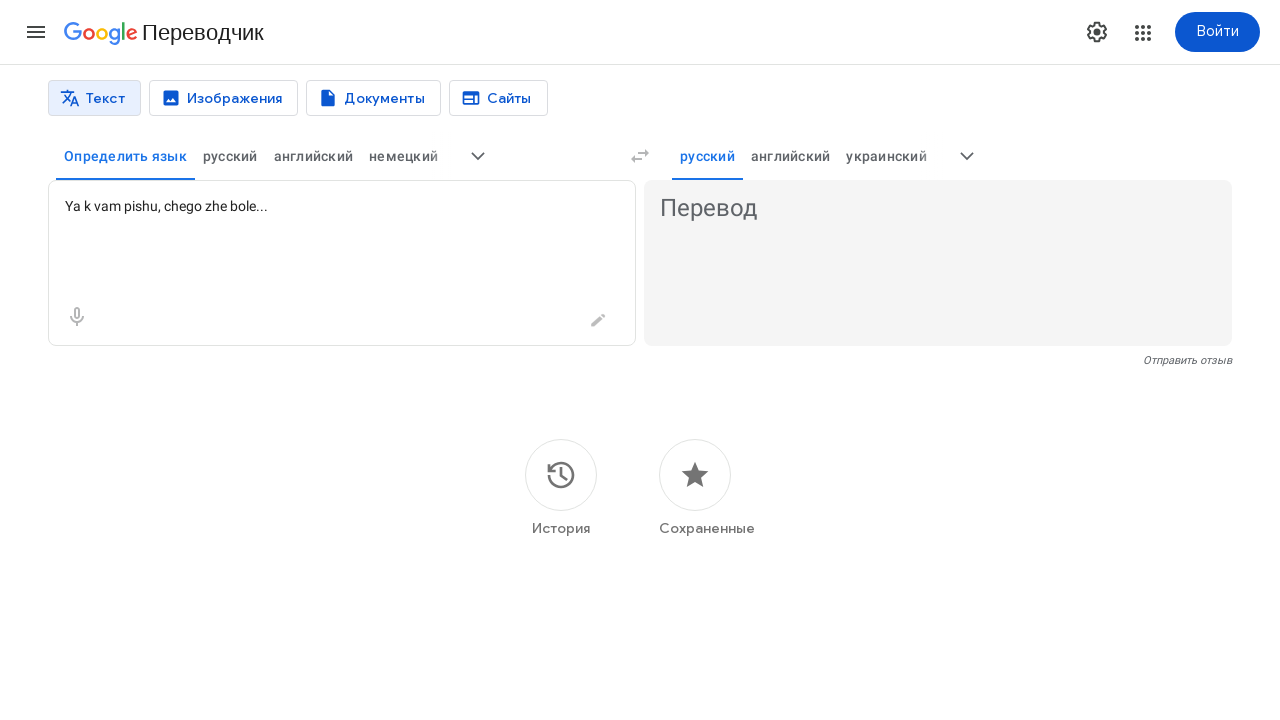

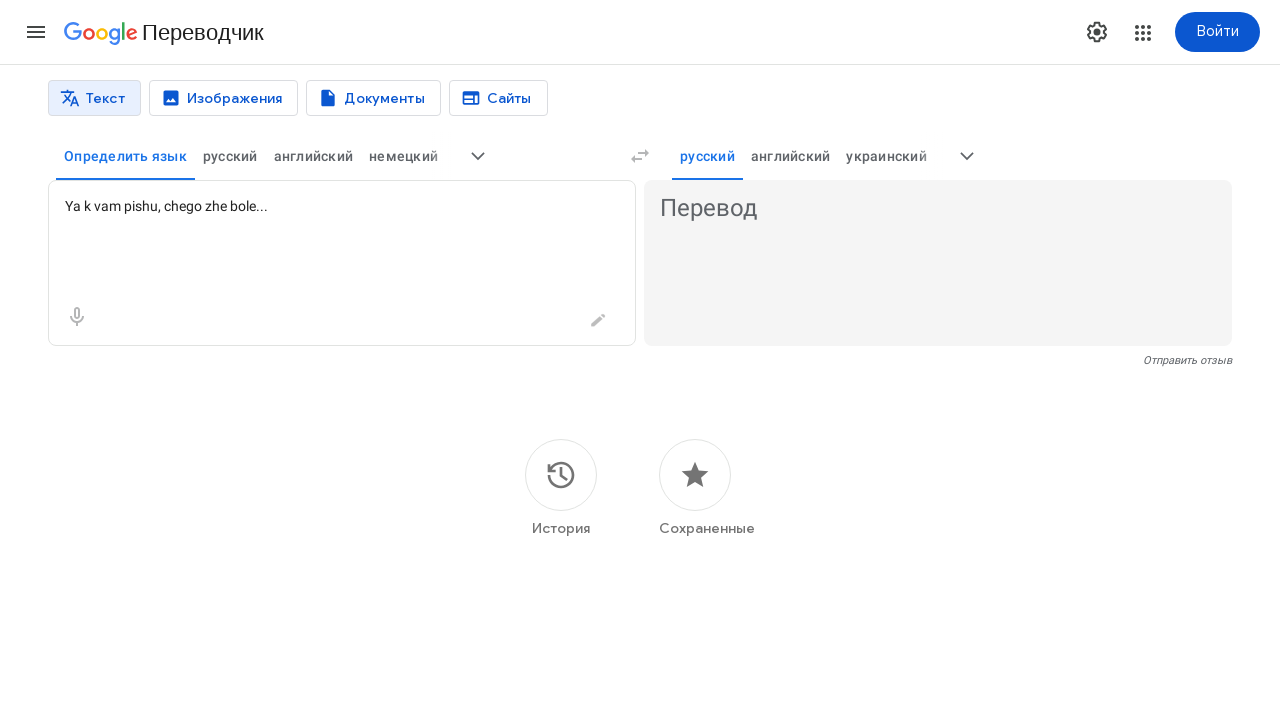